Tests page loading and scrolling functionality on the HTTP Cat website by navigating to the page and scrolling to the bottom

Starting URL: https://http.cat/

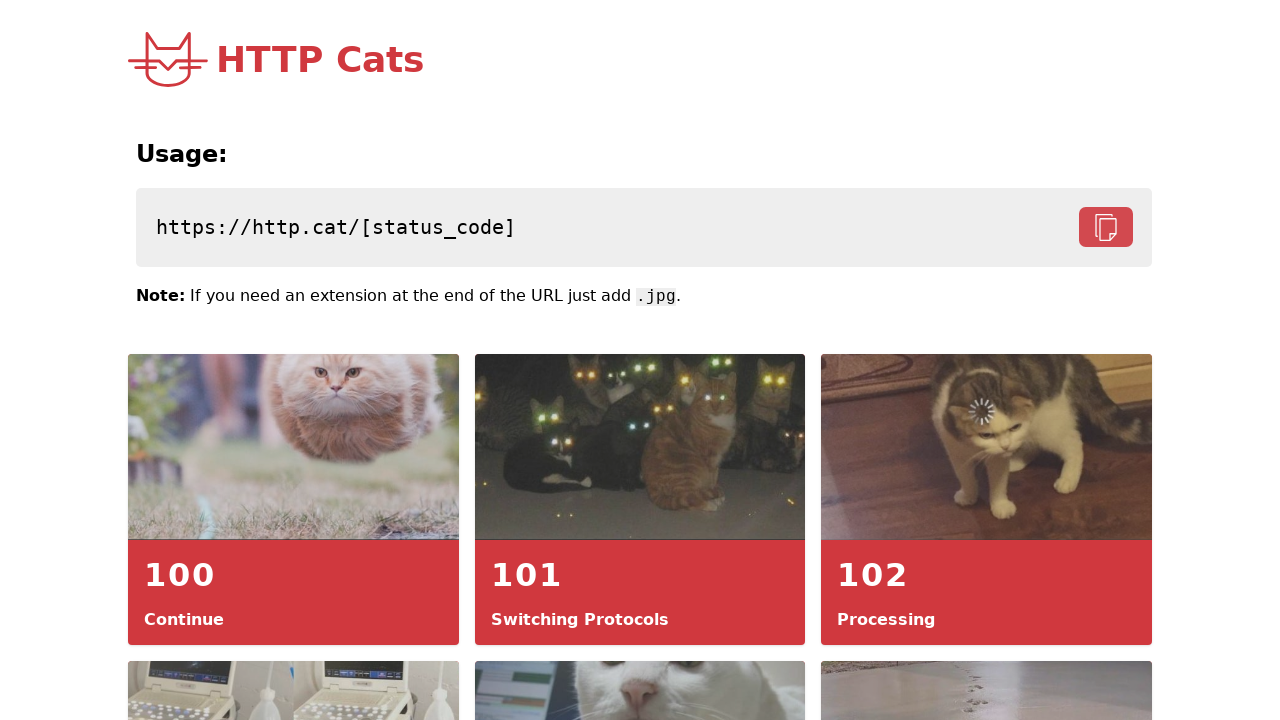

Navigated to HTTP Cat website
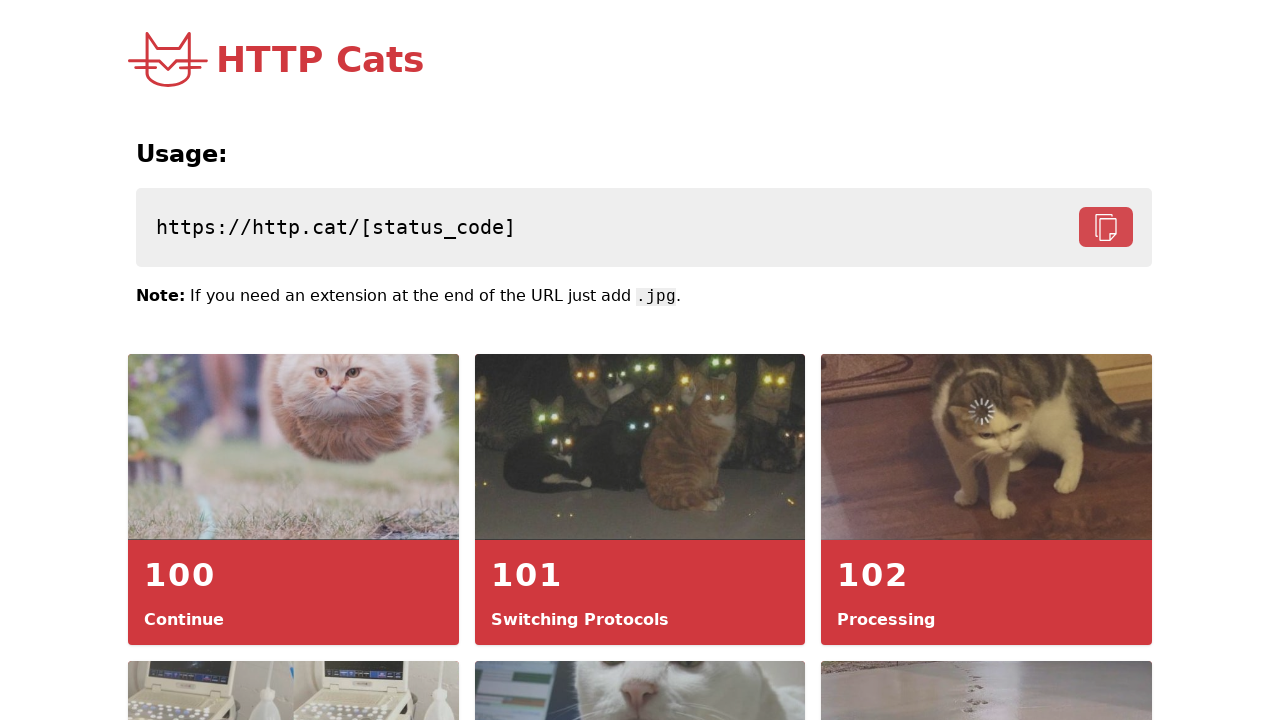

Scrolled to the bottom of the page
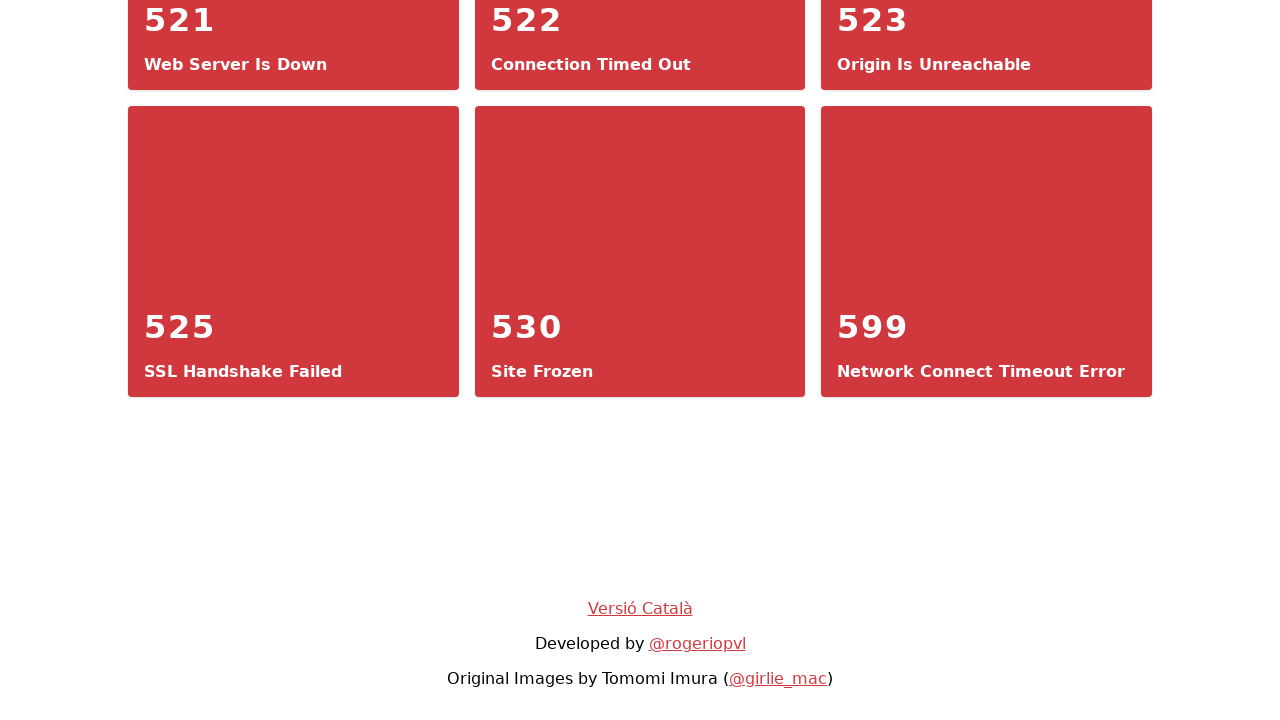

Waited 3 seconds for lazy-loaded content to load
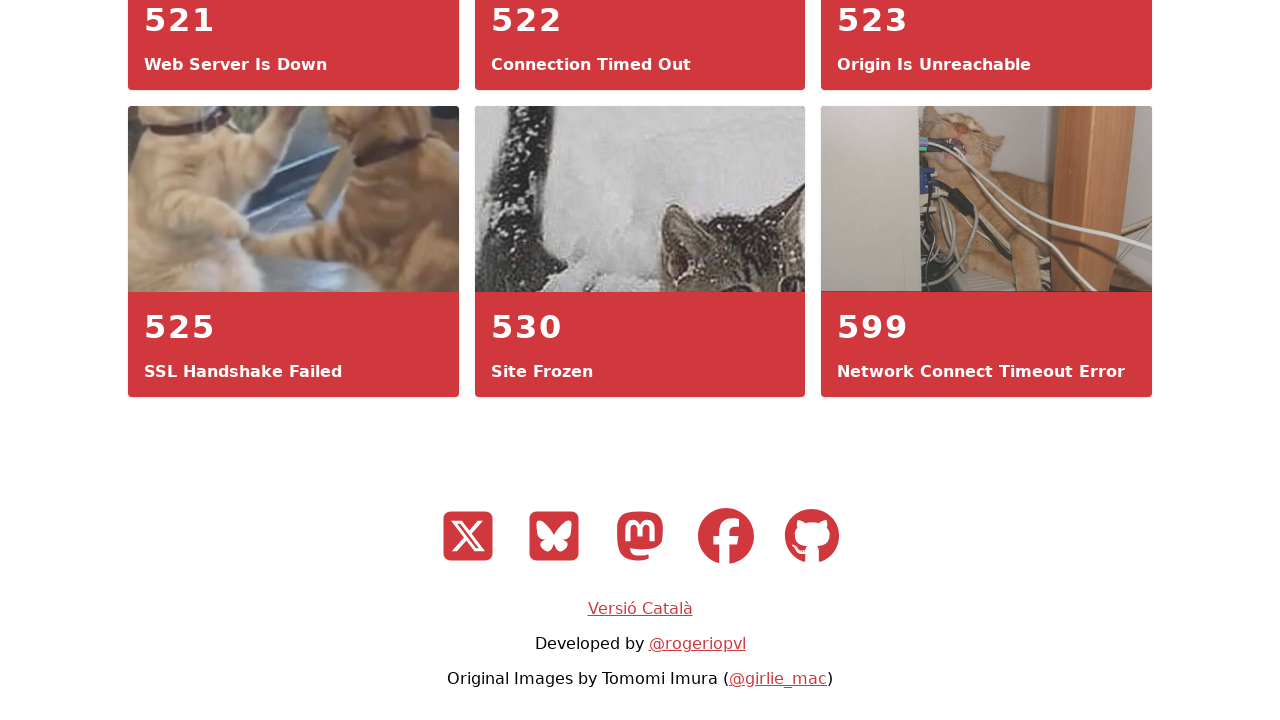

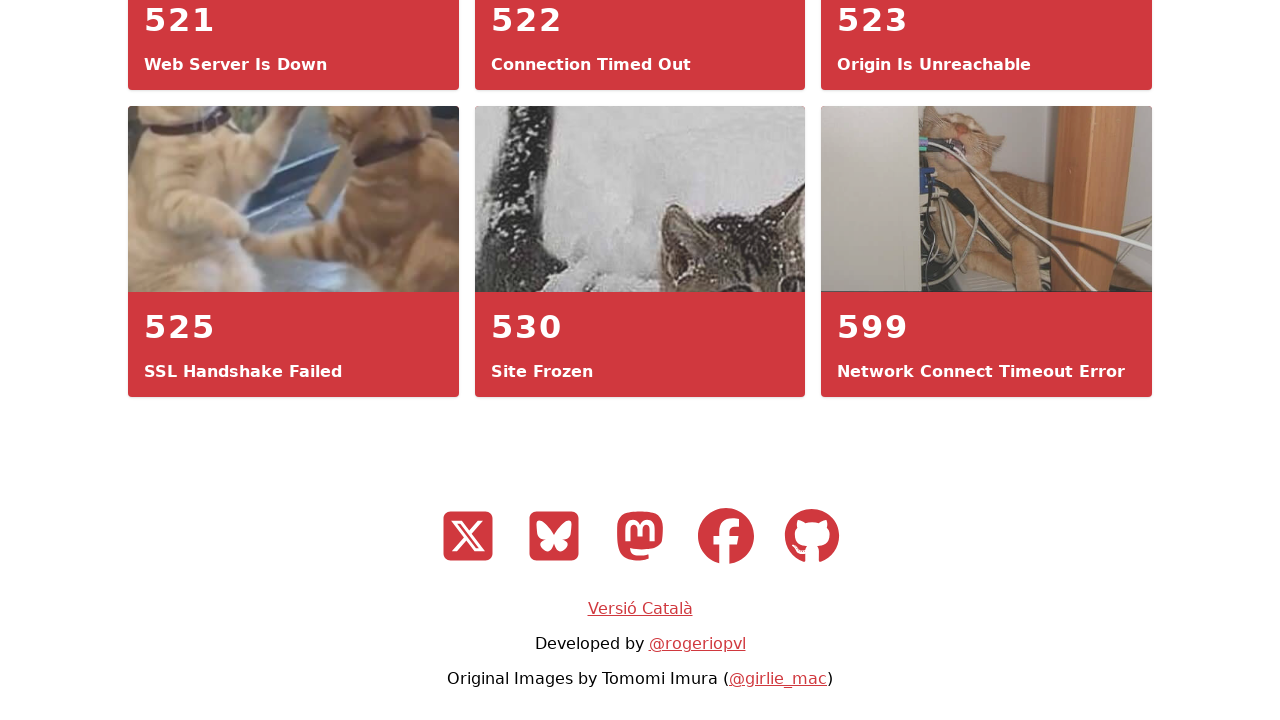